Tests a math form by reading a value from the page, calculating a mathematical result (logarithm of absolute value of 12*sin(x)), filling in the answer, checking a checkbox, selecting a radio button, and submitting the form.

Starting URL: https://suninjuly.github.io/math.html

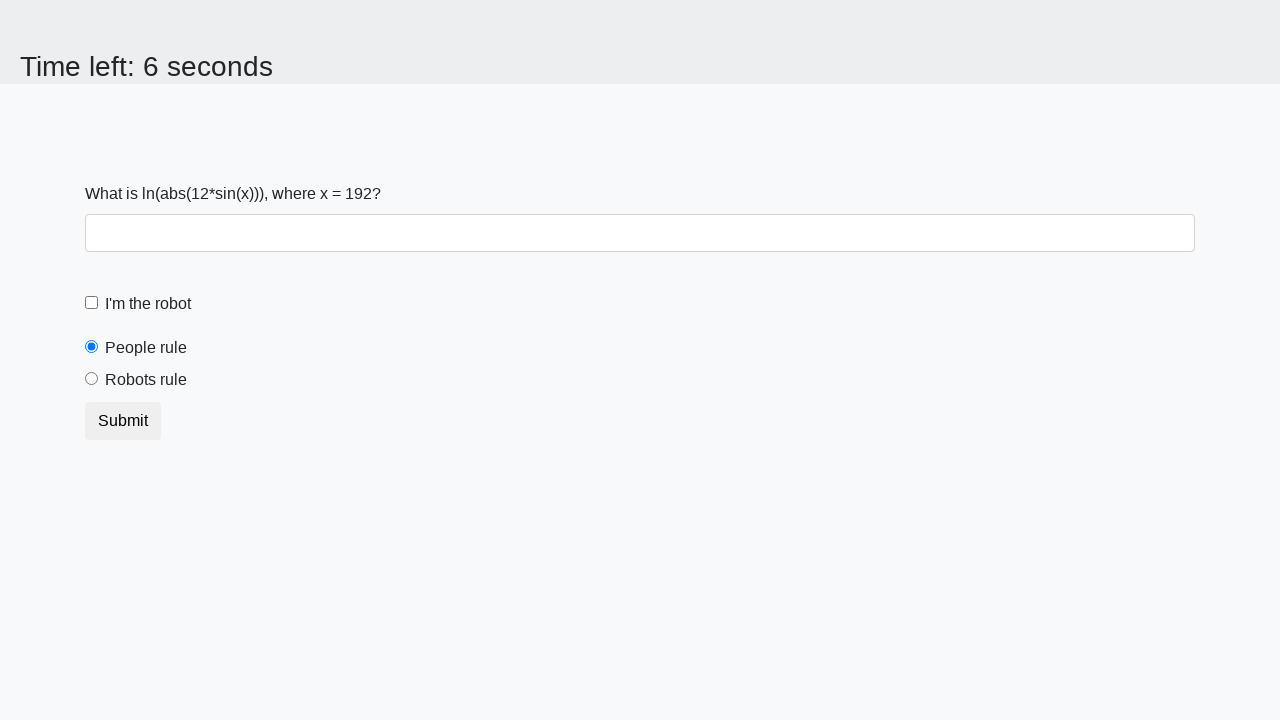

Located the input value element on the math form
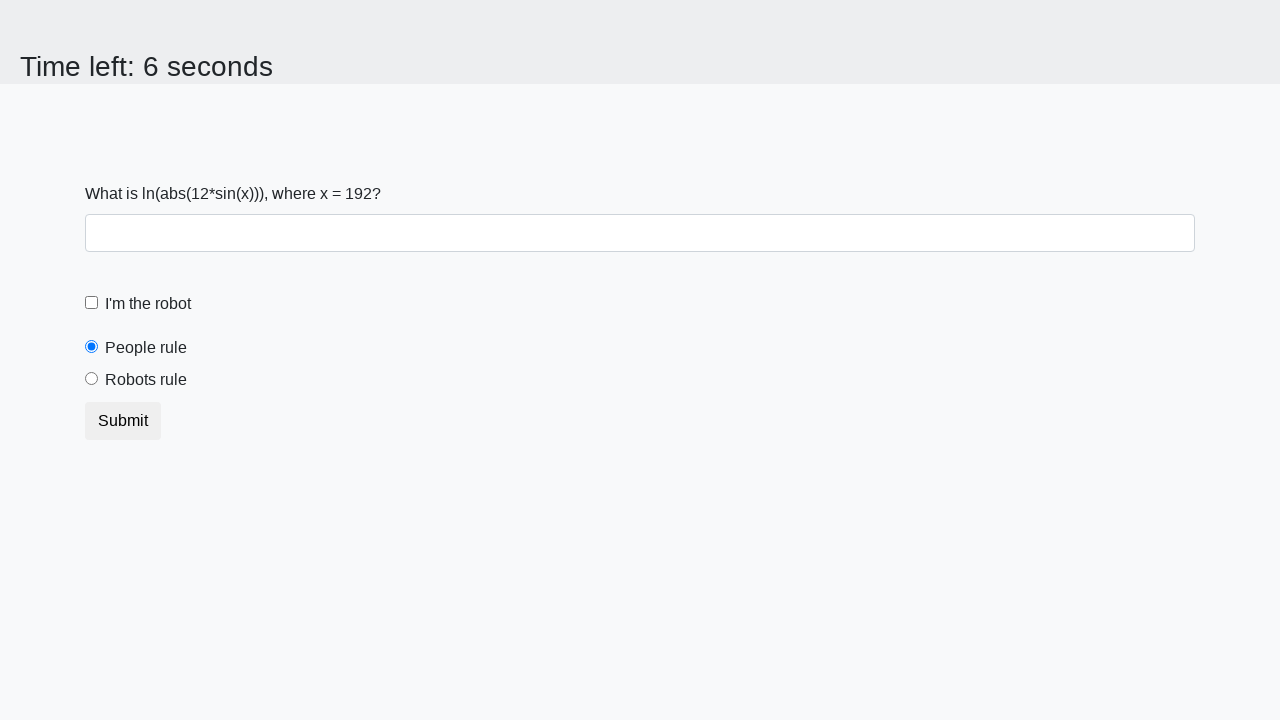

Read input value from page: 192
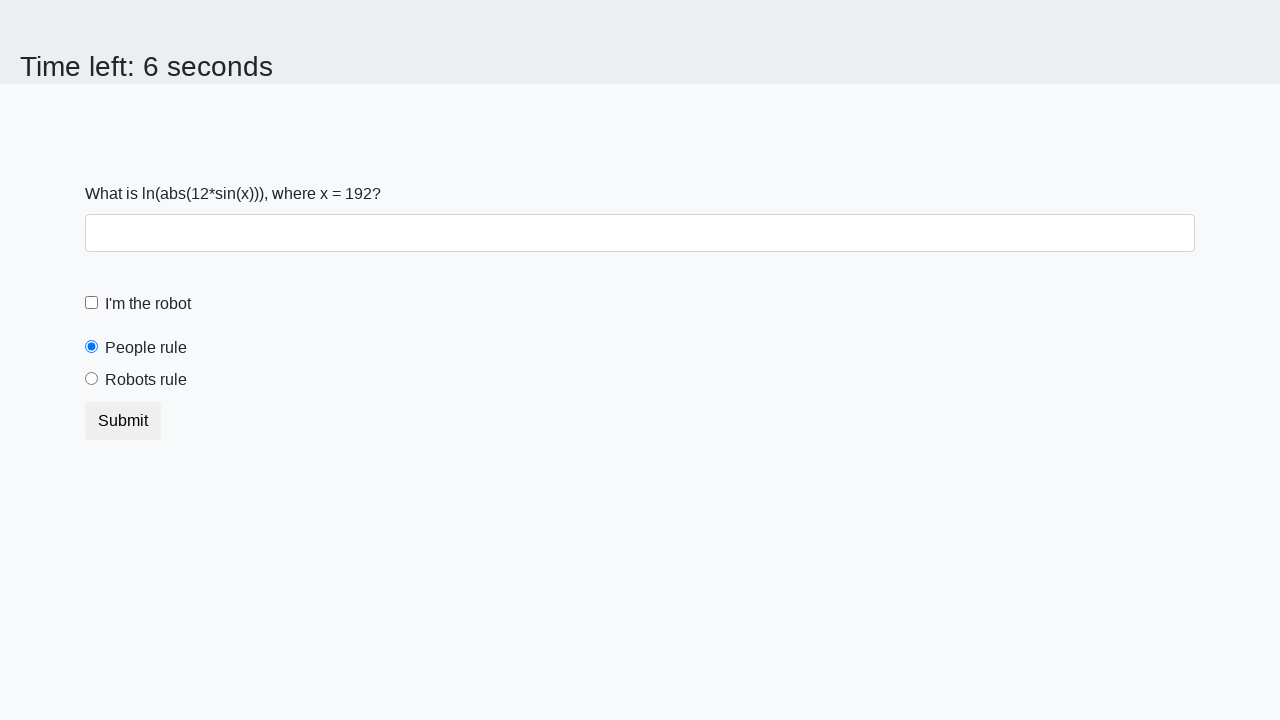

Calculated logarithm of absolute value of 12*sin(x) = 1.449095504786702
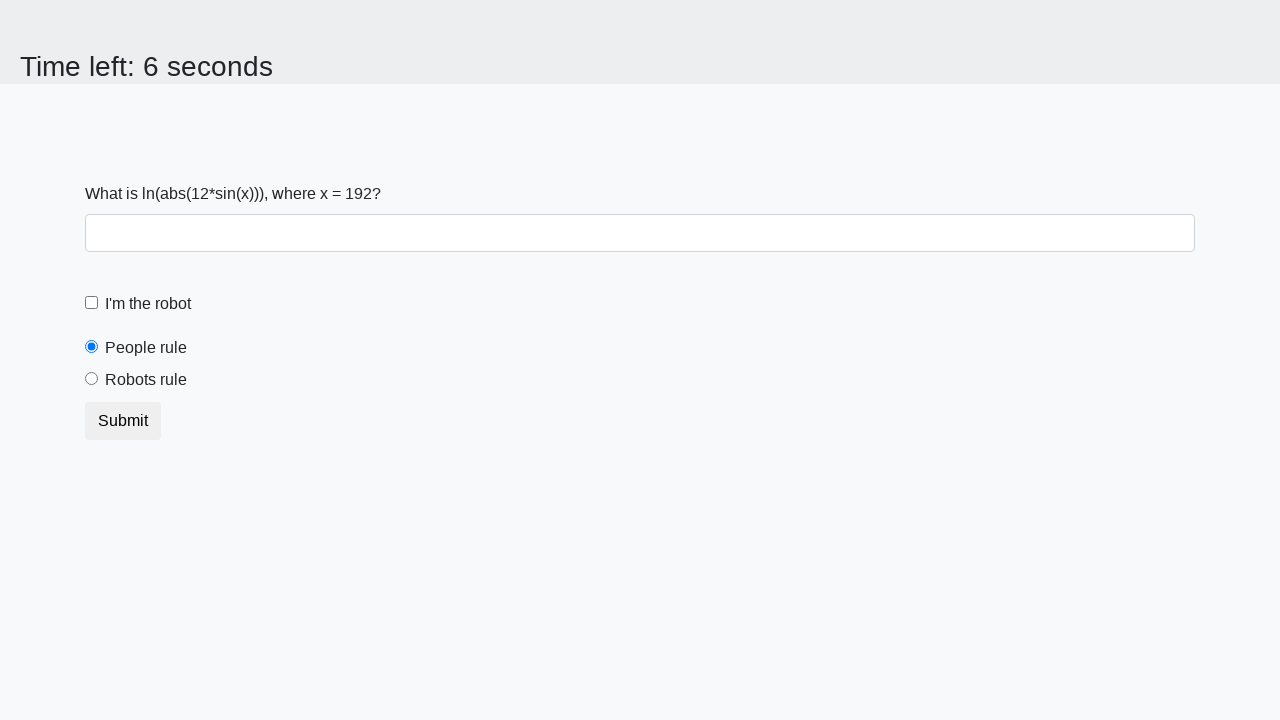

Filled answer field with calculated value: 1.449095504786702 on #answer
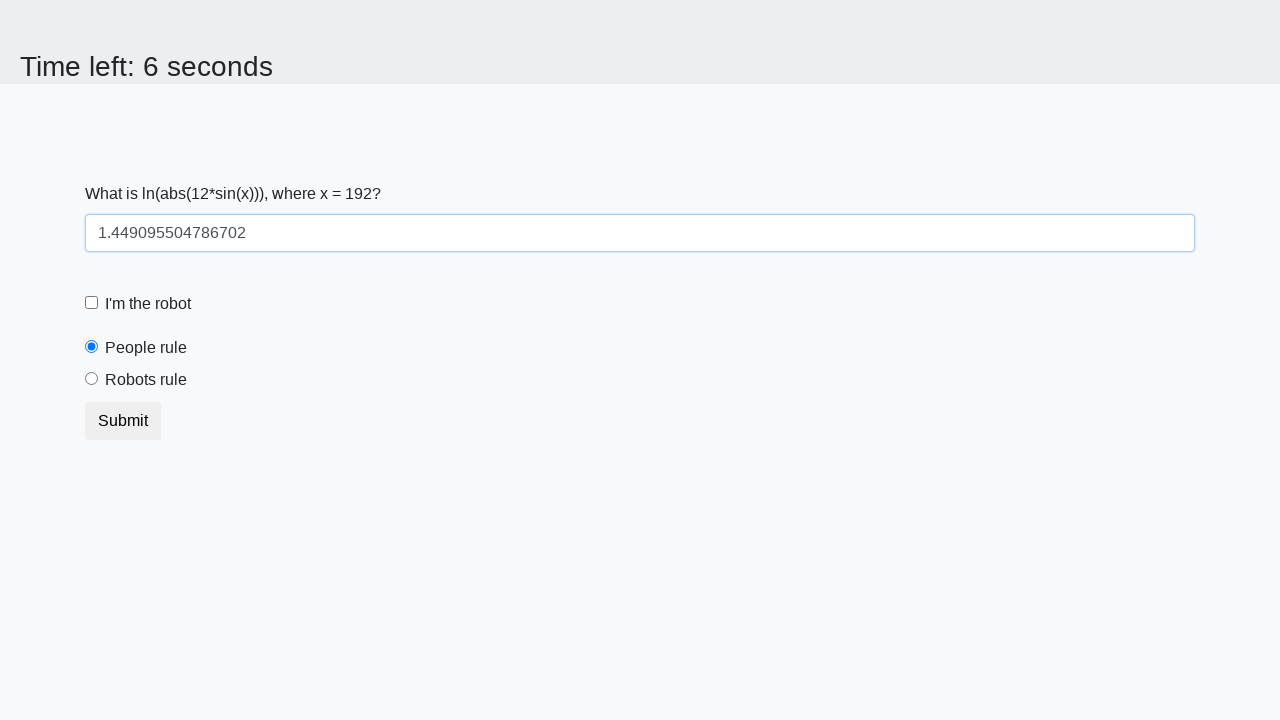

Checked the robot checkbox at (92, 303) on #robotCheckbox
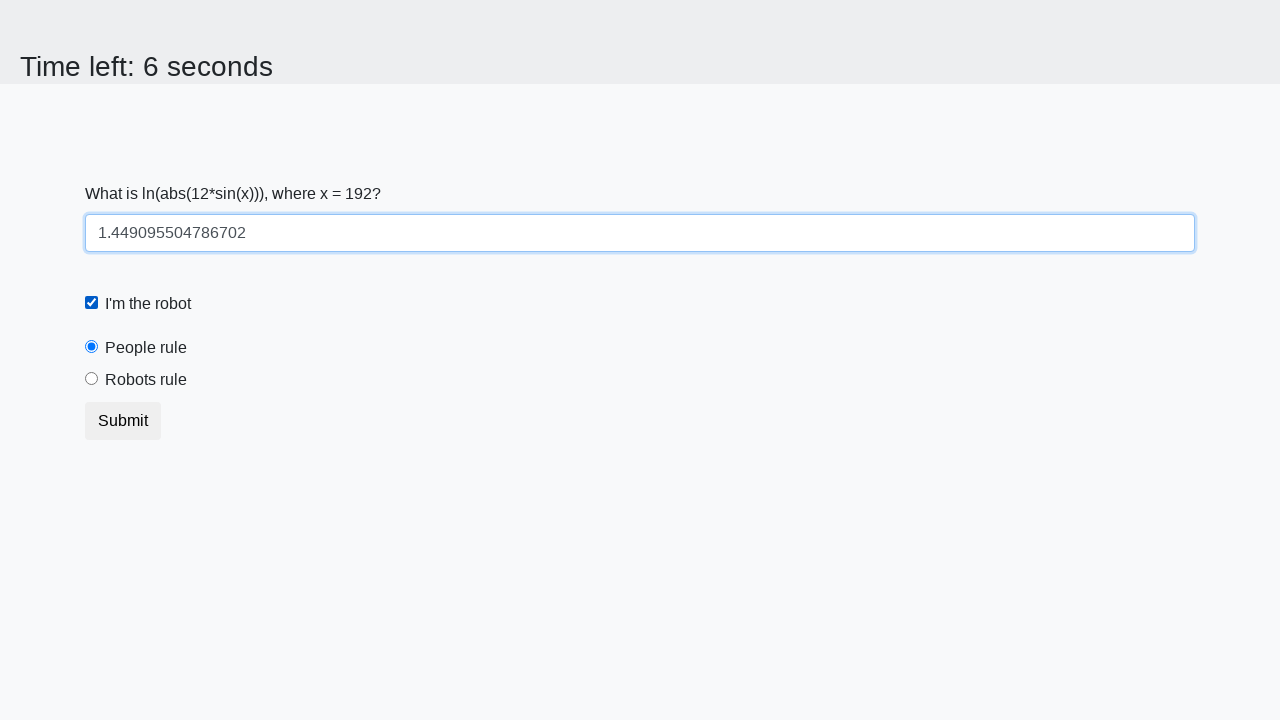

Selected the robots rule radio button at (92, 379) on #robotsRule
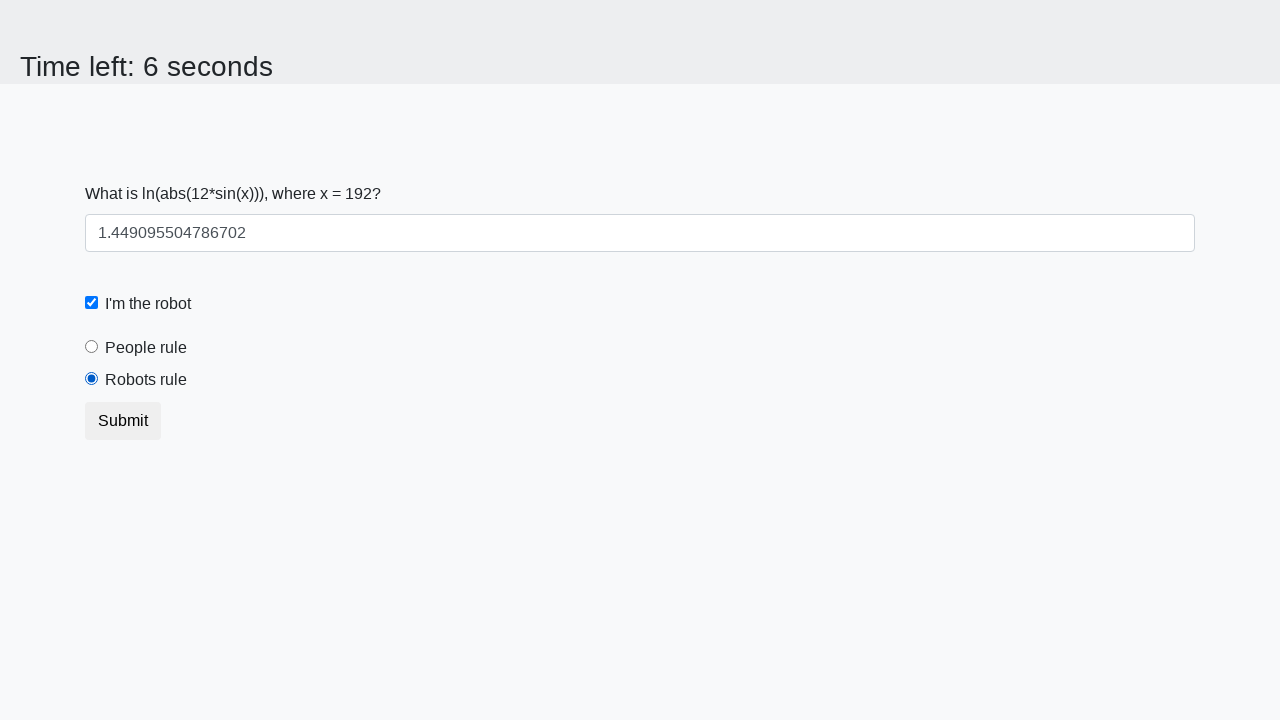

Submitted the math form at (123, 421) on button.btn
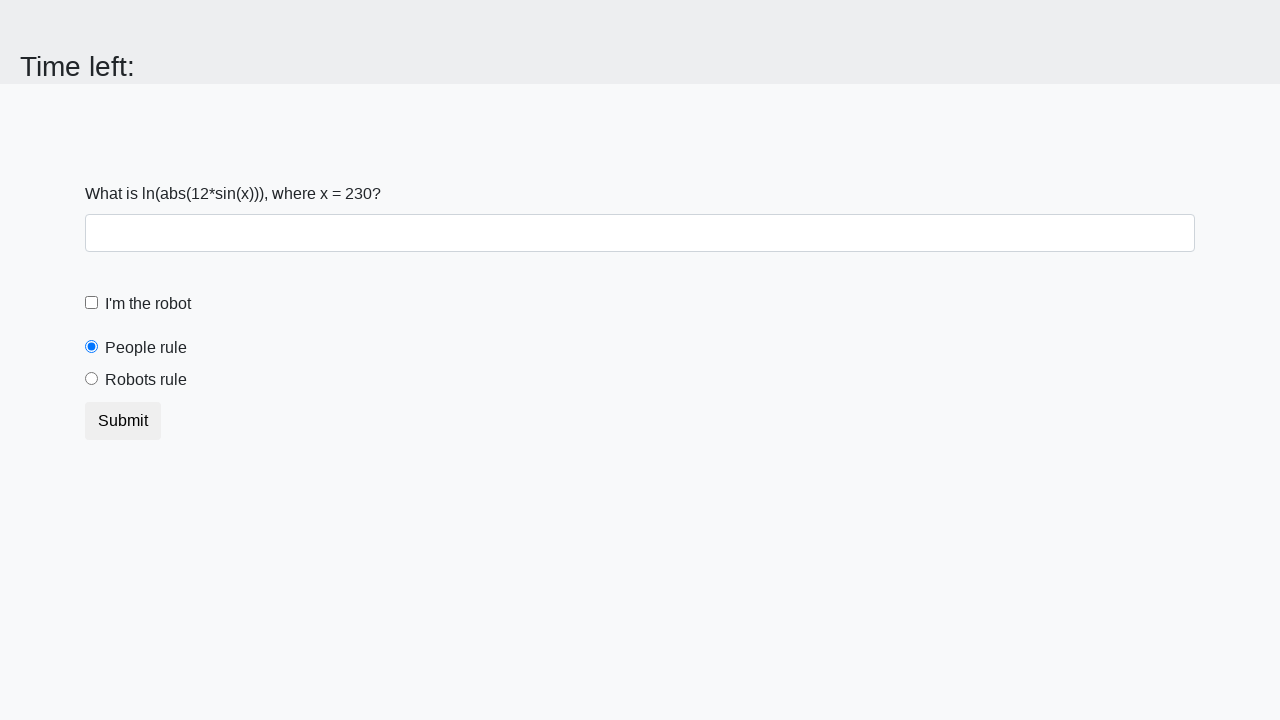

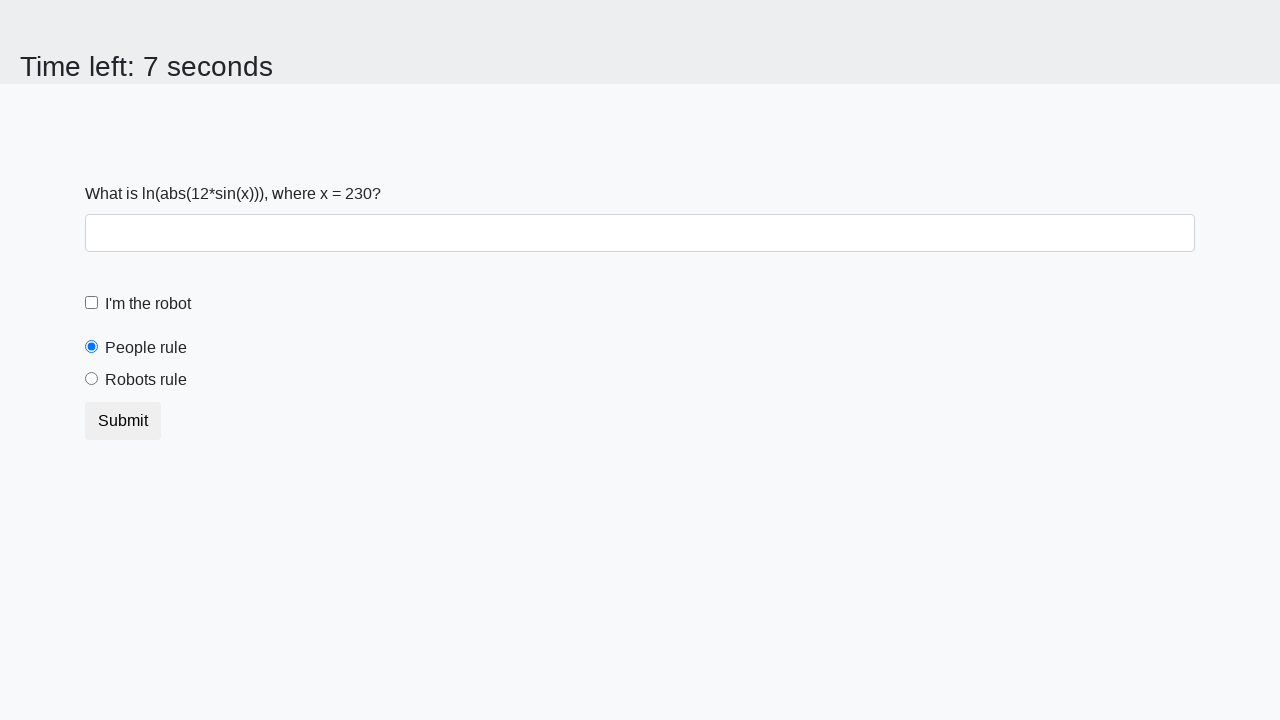